Validates table data by summing values in the 4th column and comparing with the displayed total amount

Starting URL: https://rahulshettyacademy.com/AutomationPractice/

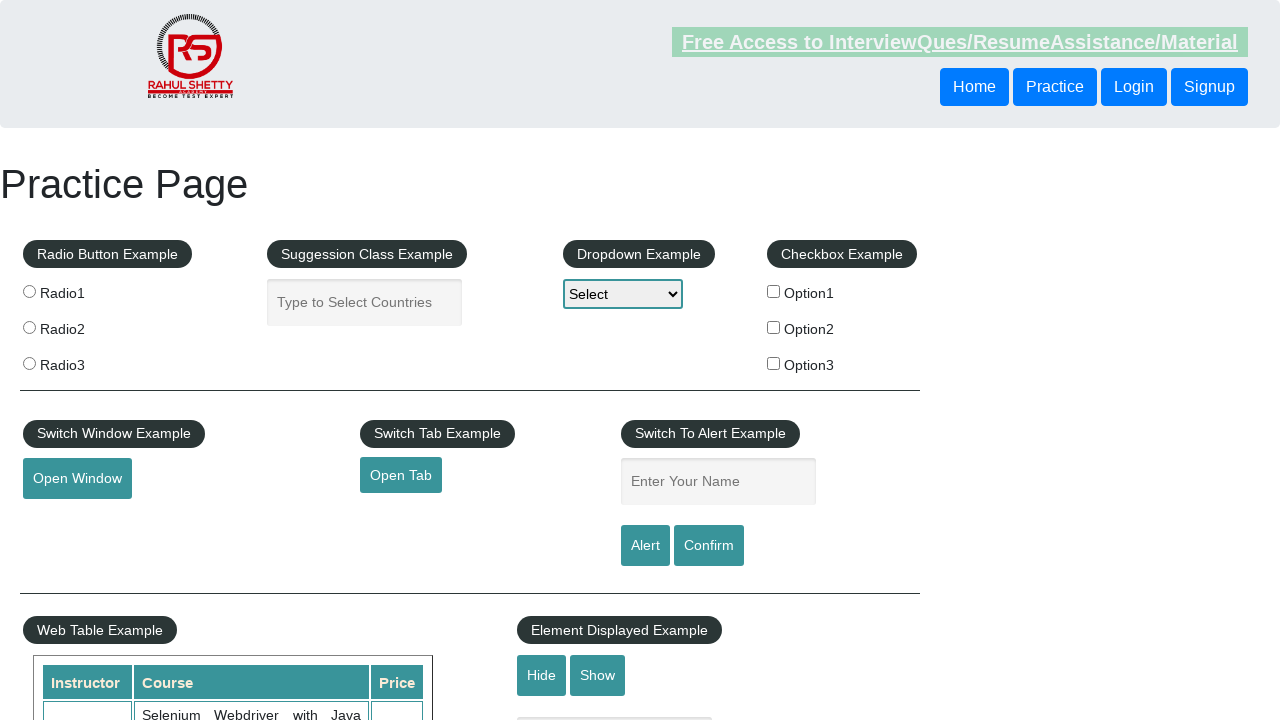

Waited for table to load with selector '.tableFixHead'
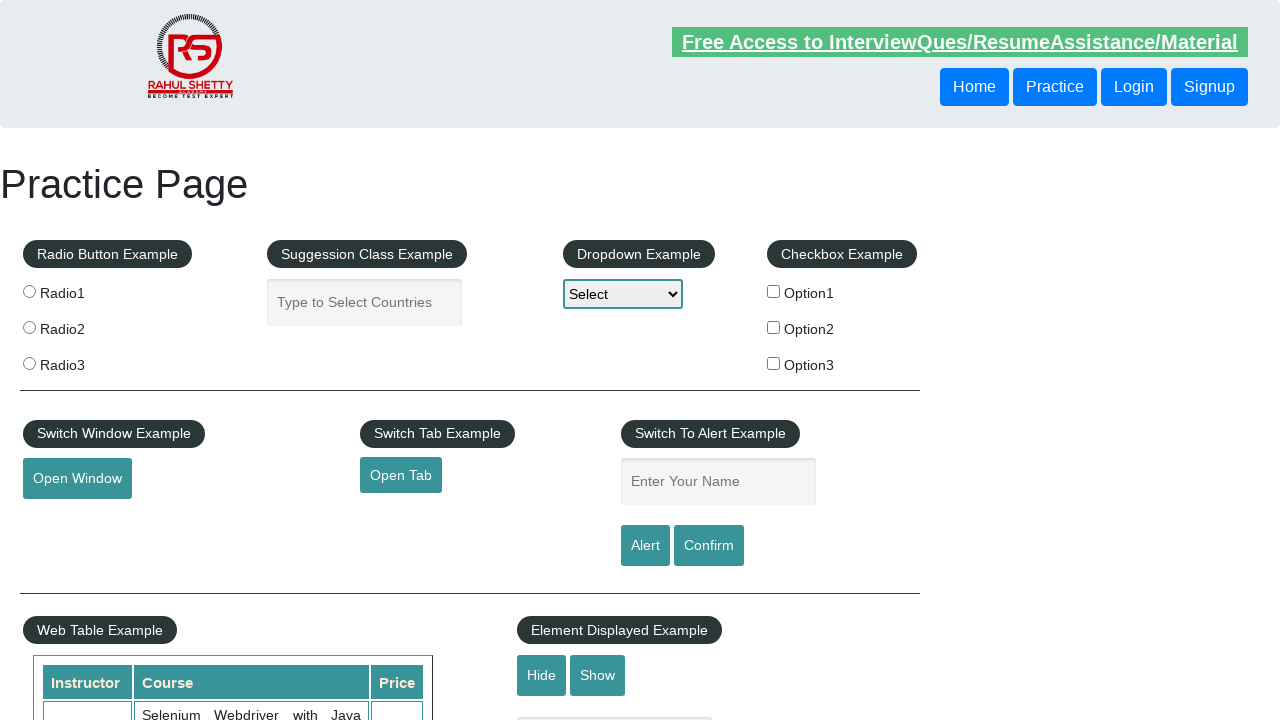

Retrieved all values from 4th column of the table
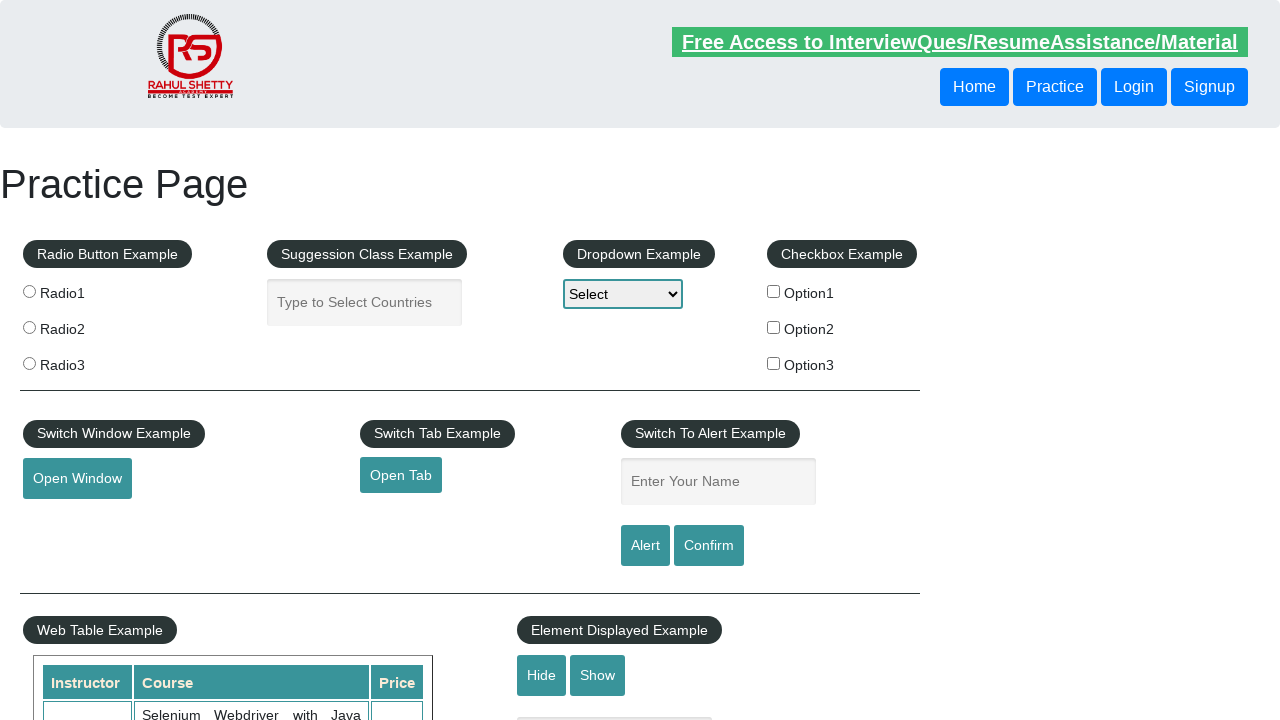

Calculated sum of 4th column values: 296
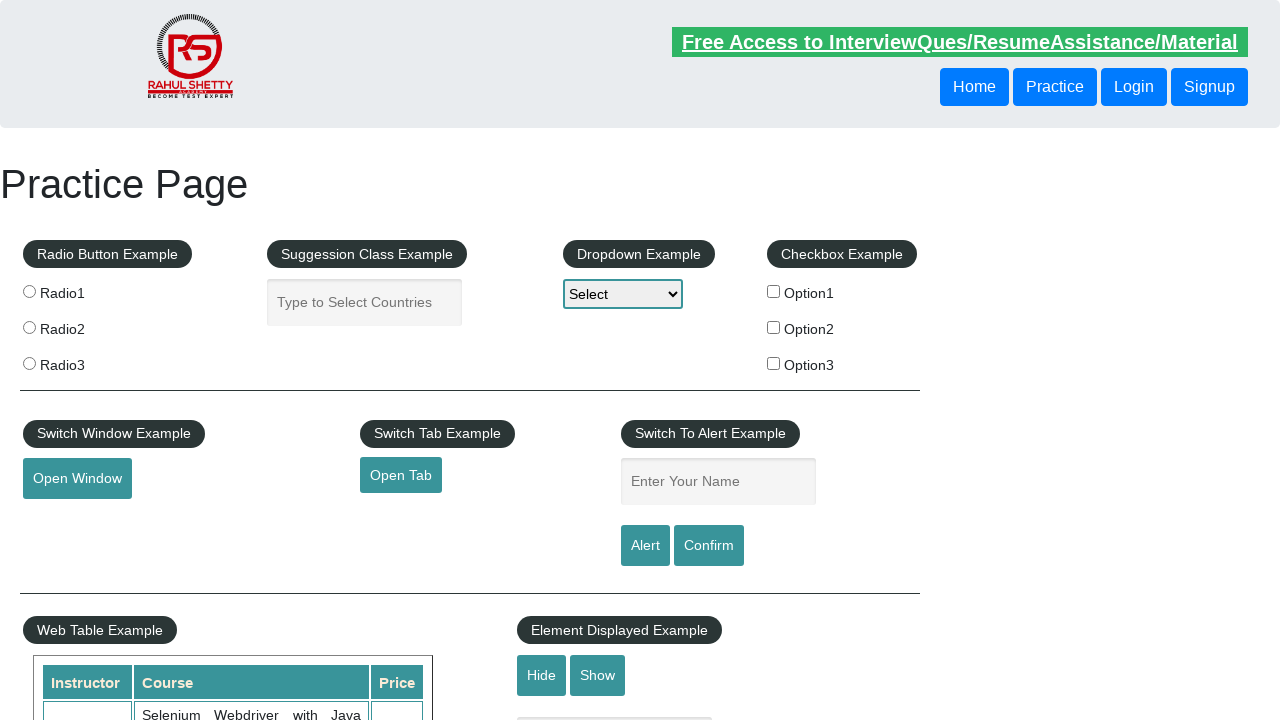

Retrieved displayed total amount text
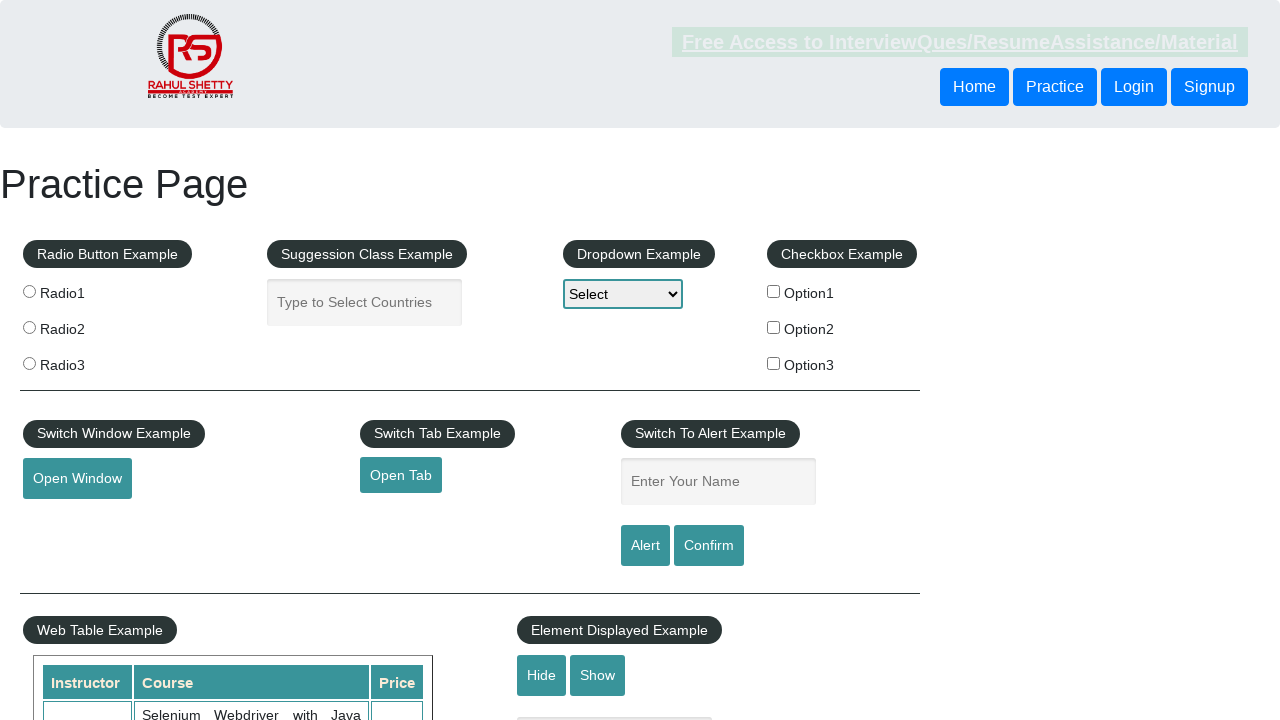

Parsed total amount value: 296
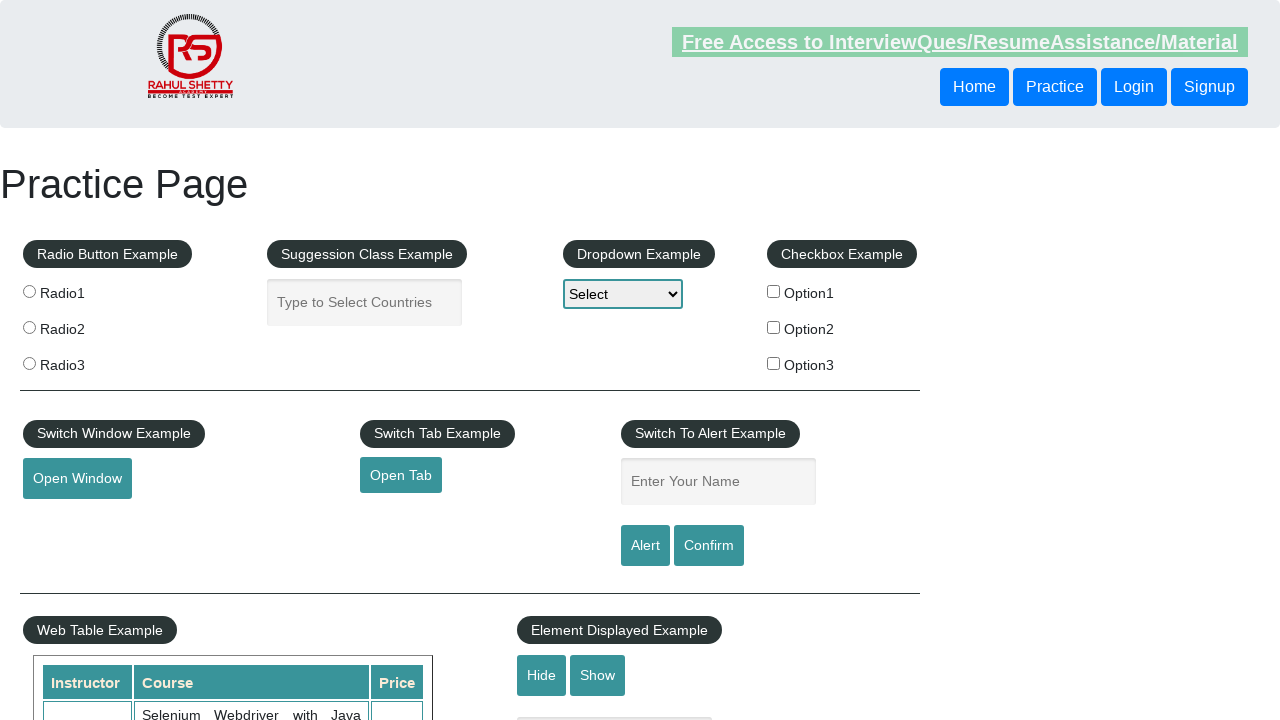

Assertion passed: calculated sum 296 matches displayed total 296
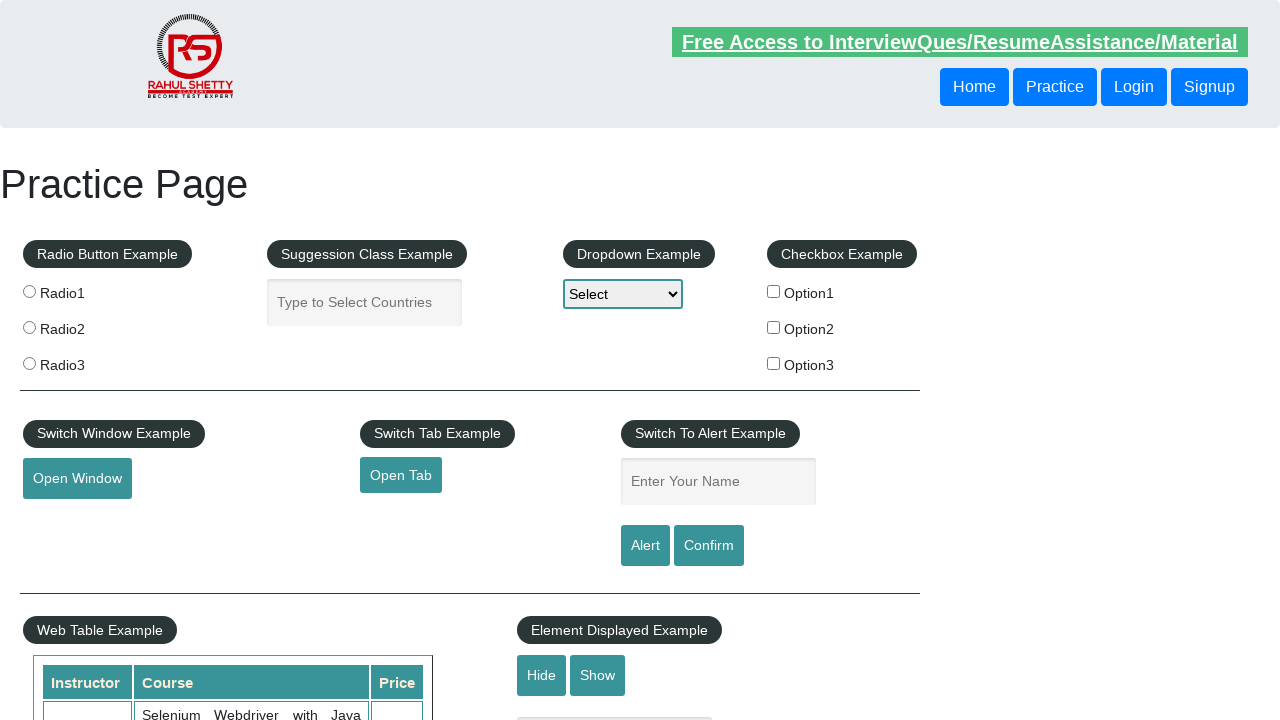

Test completed successfully - sum verified: 296
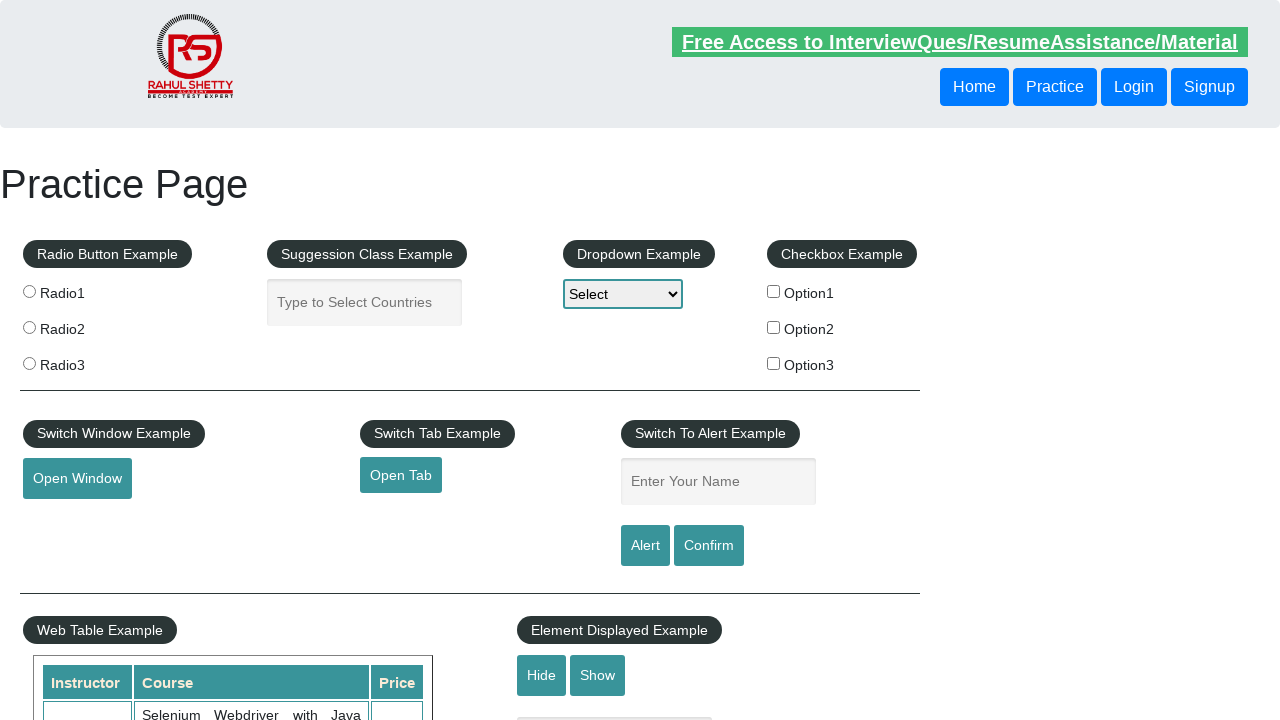

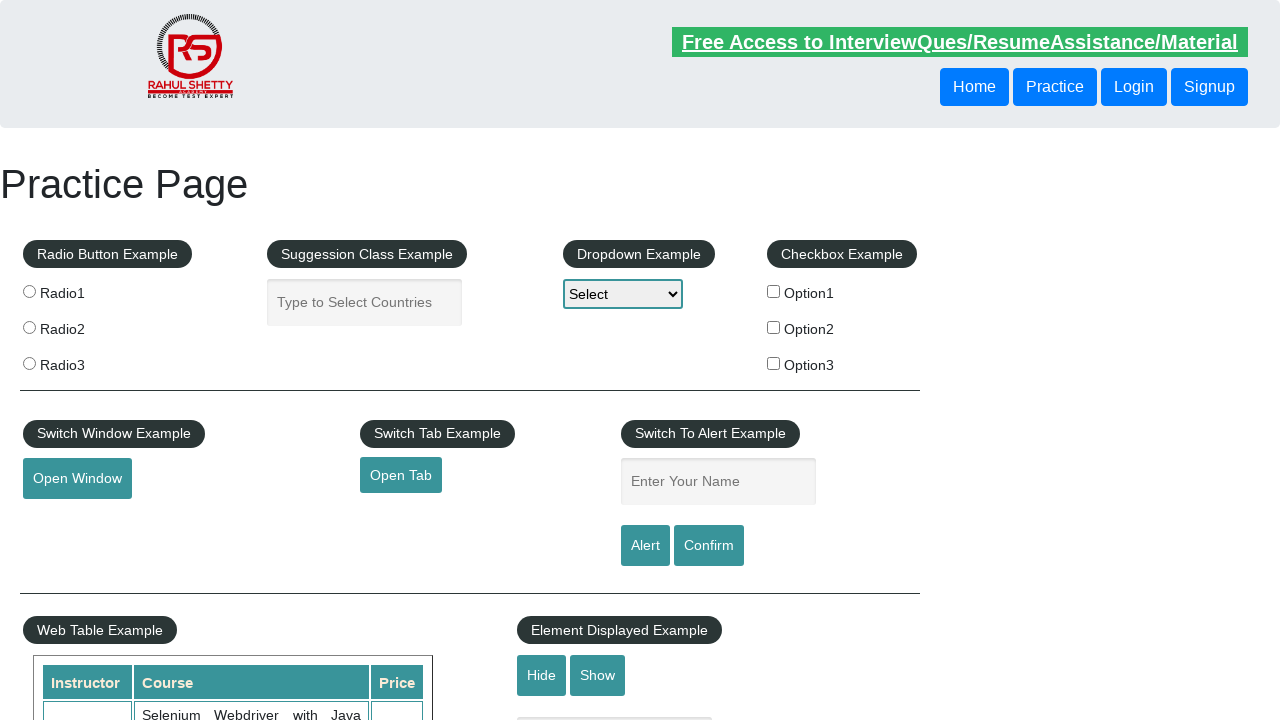